Tests dropdown functionality including single-select and multi-select dropdowns, selecting various options and verifying selections

Starting URL: https://www.syntaxprojects.com/basic-select-dropdown-demo-homework.php

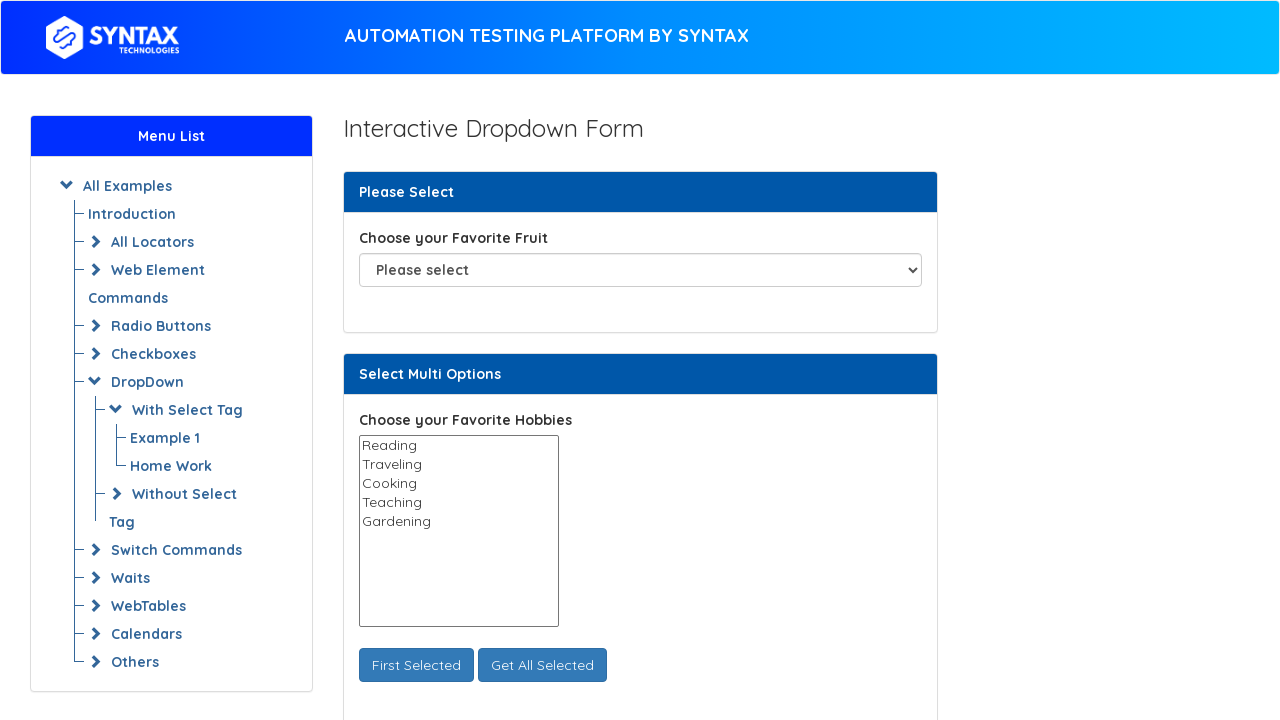

Selected 'Pear' from fruit dropdown by index 3 on select#fav_fruit_selector
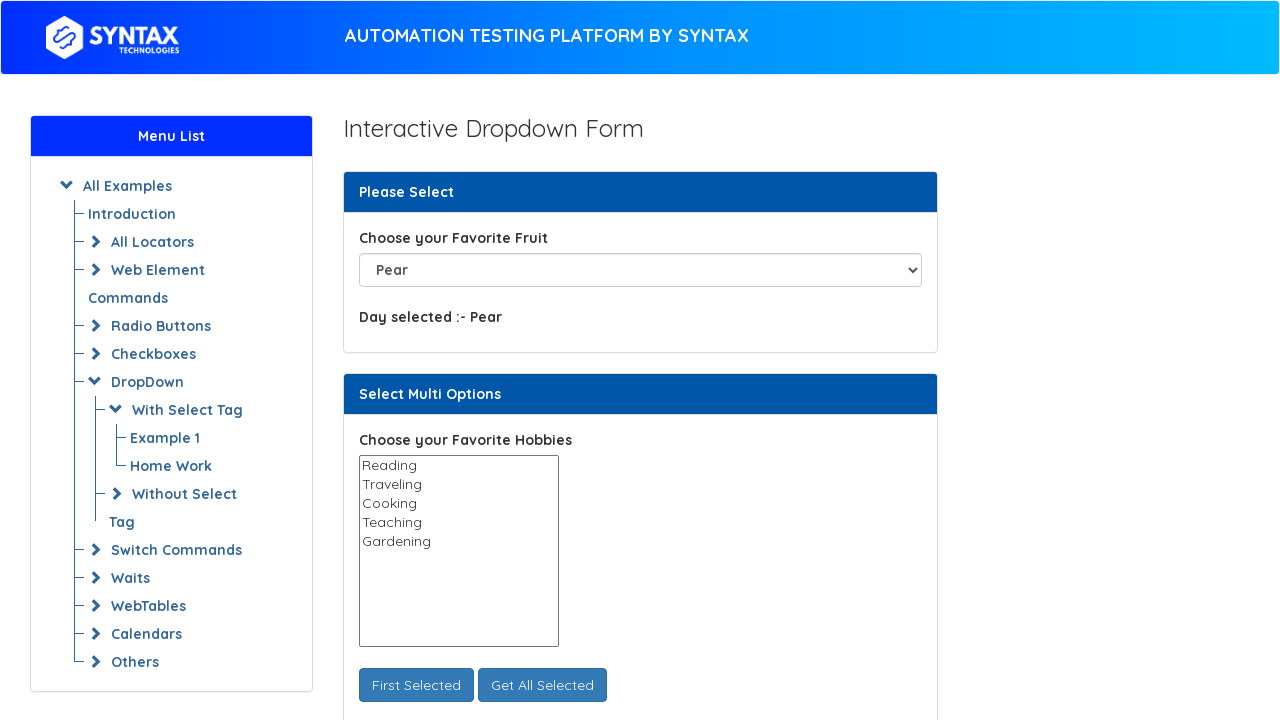

Retrieved all options from fruit dropdown
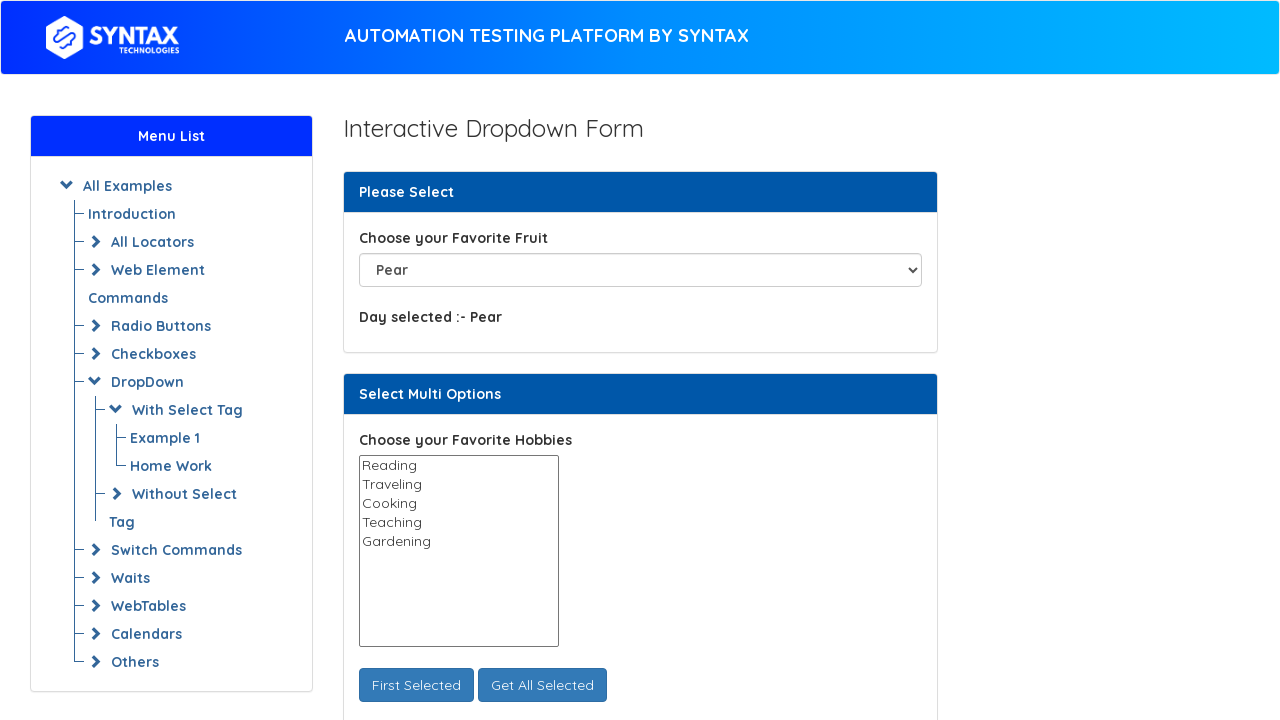

Checked hobbies dropdown multiselect status: True
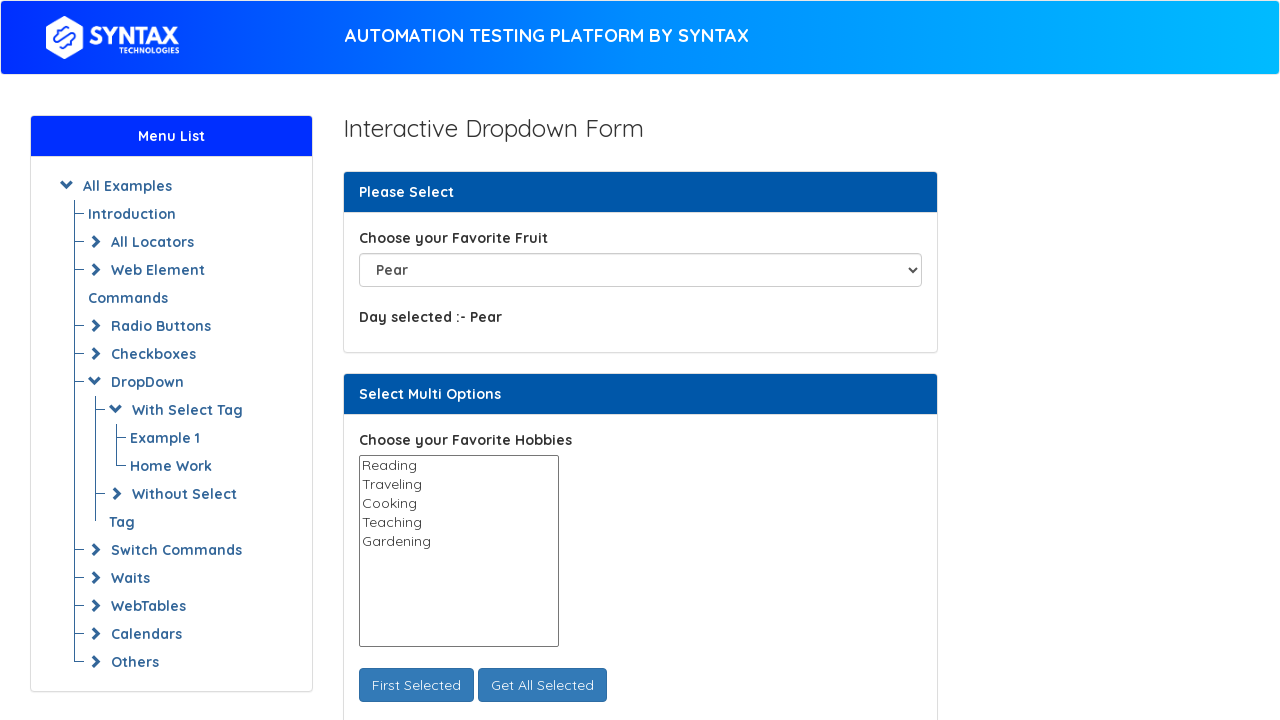

Selected multiple hobbies options at indices 1, 2, and 4 on select#select_multi_hobbies
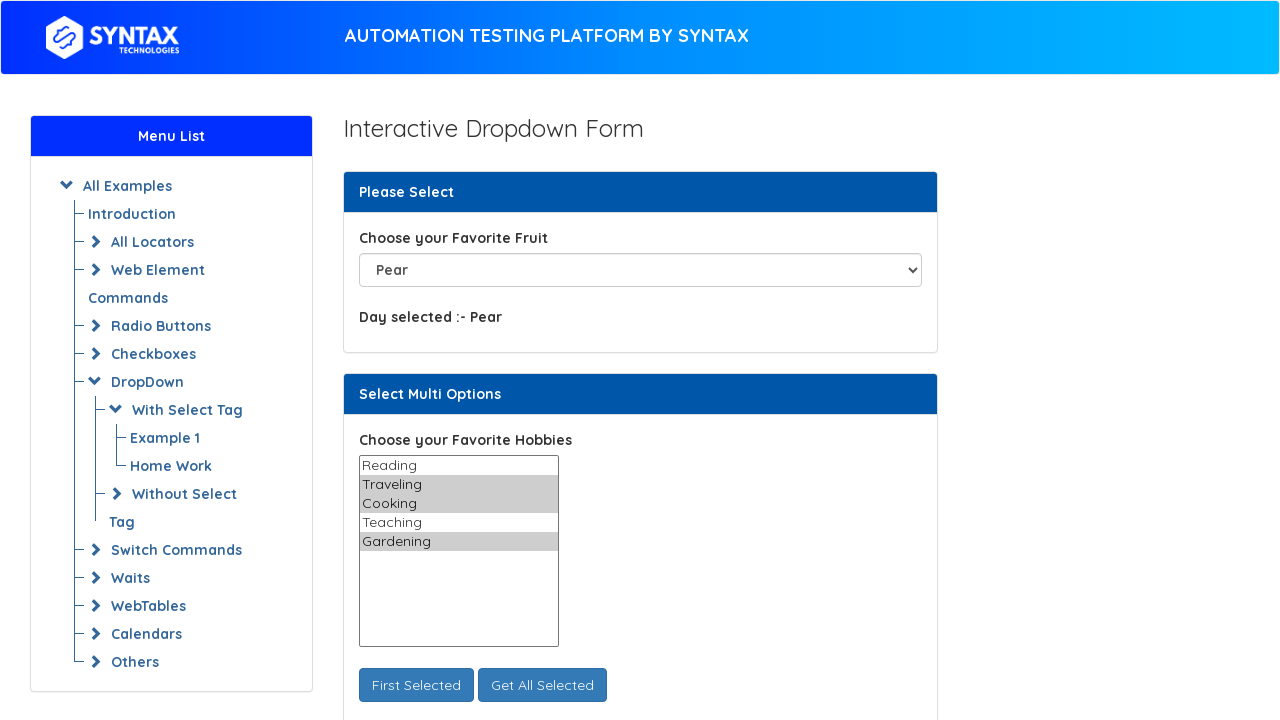

Clicked 'Get All Selected' button at (542, 685) on button#get_all
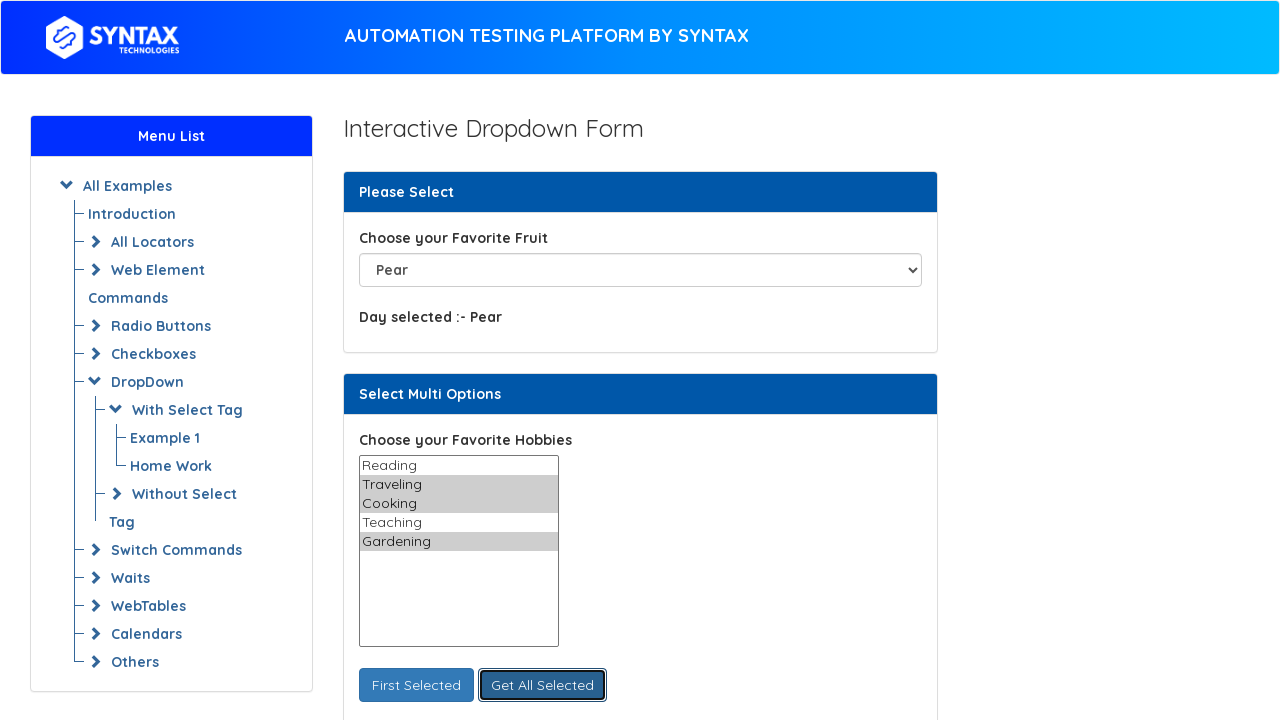

Retrieved selected values message: Options selected are : 
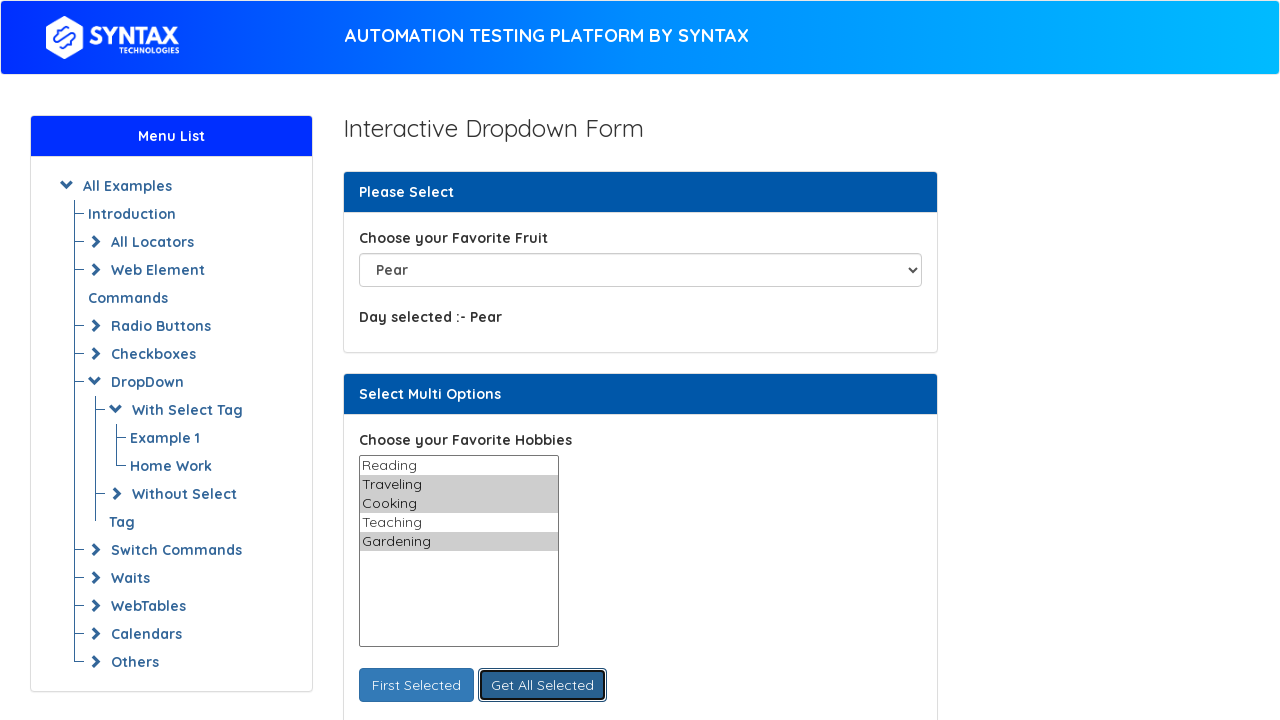

Waited 5 seconds
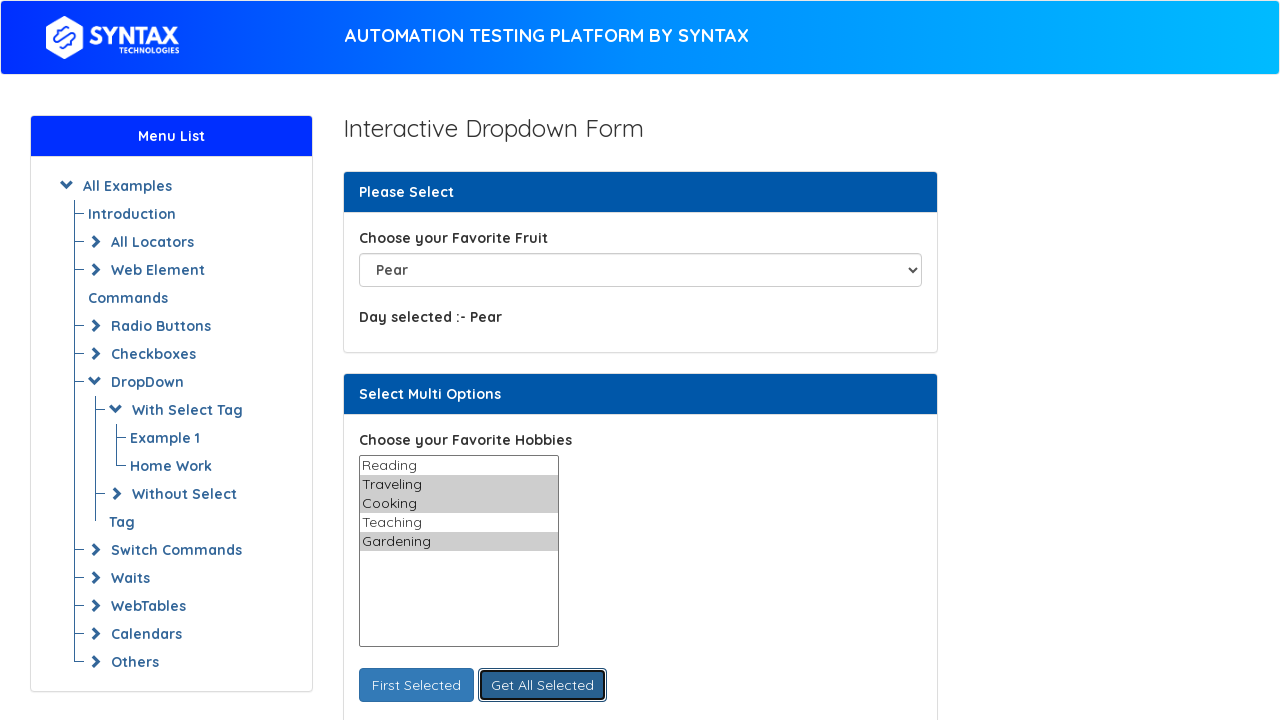

Deselected 'Traveling' option (index 1) from hobbies dropdown
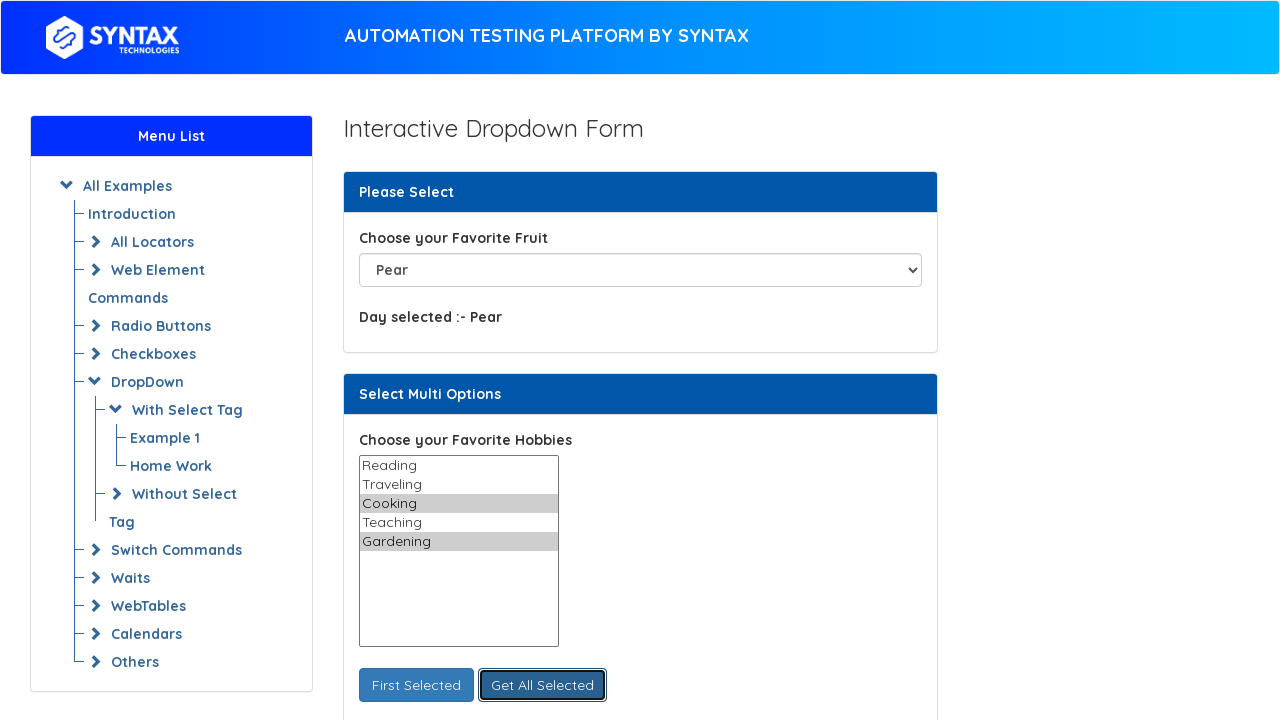

Waited 5 seconds
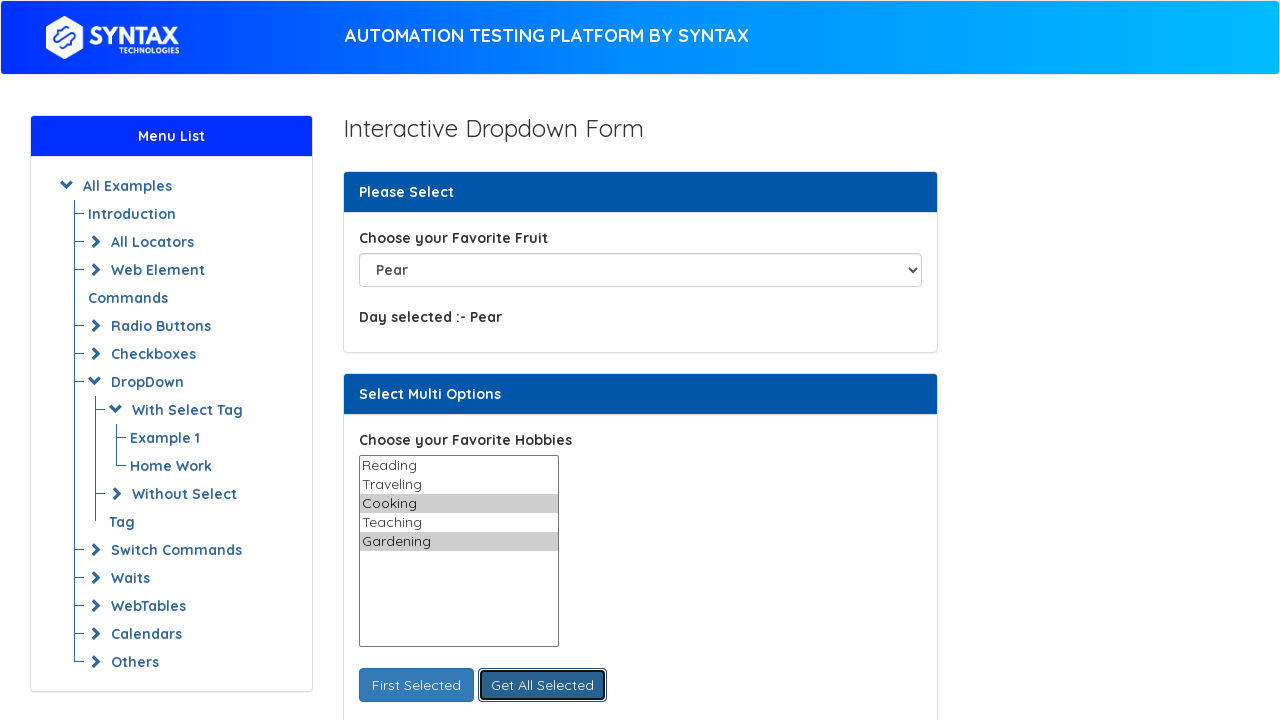

Retrieved updated selected values: Options selected are : 
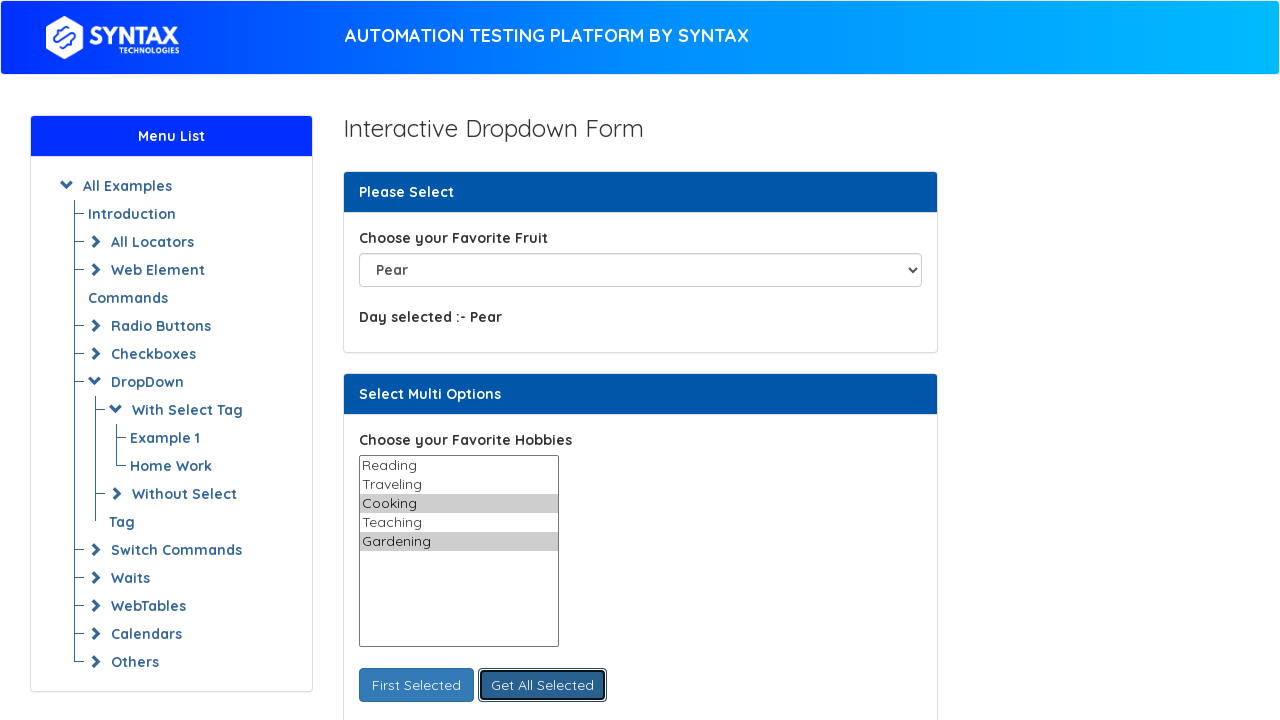

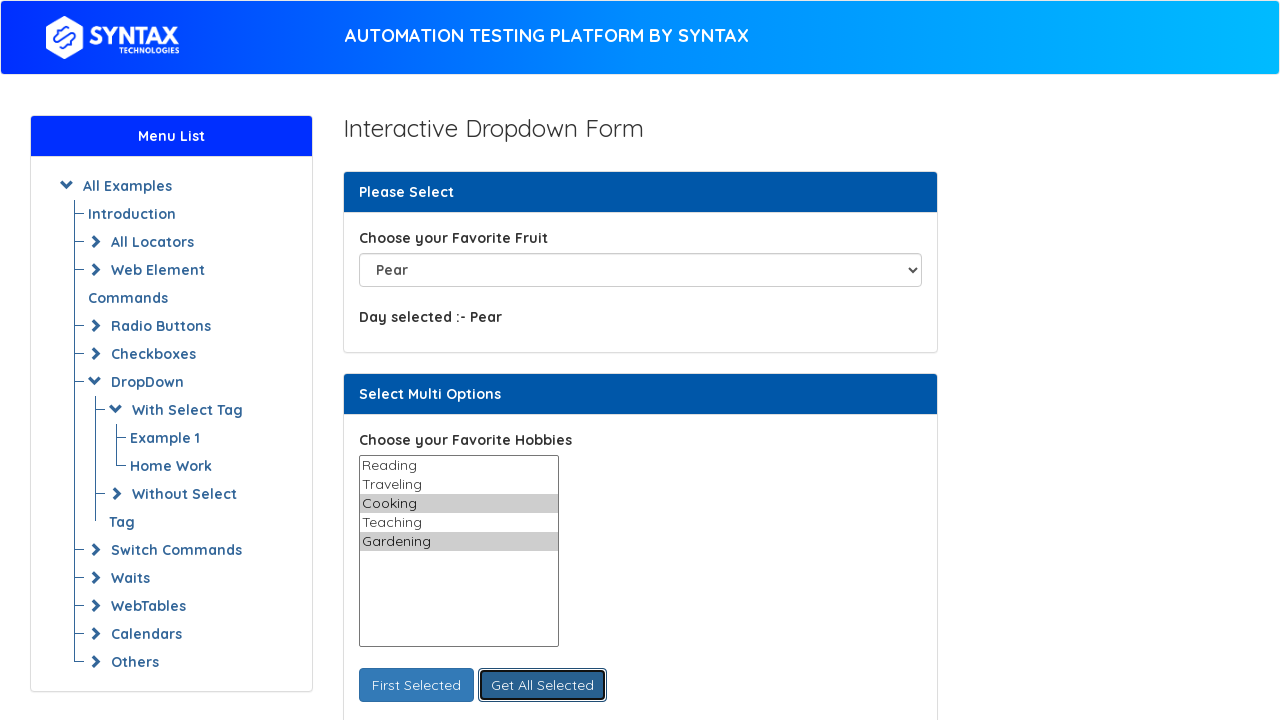